Tests click and hold functionality on an element and verifies the element receives focus

Starting URL: https://www.selenium.dev/selenium/web/mouse_interaction.html

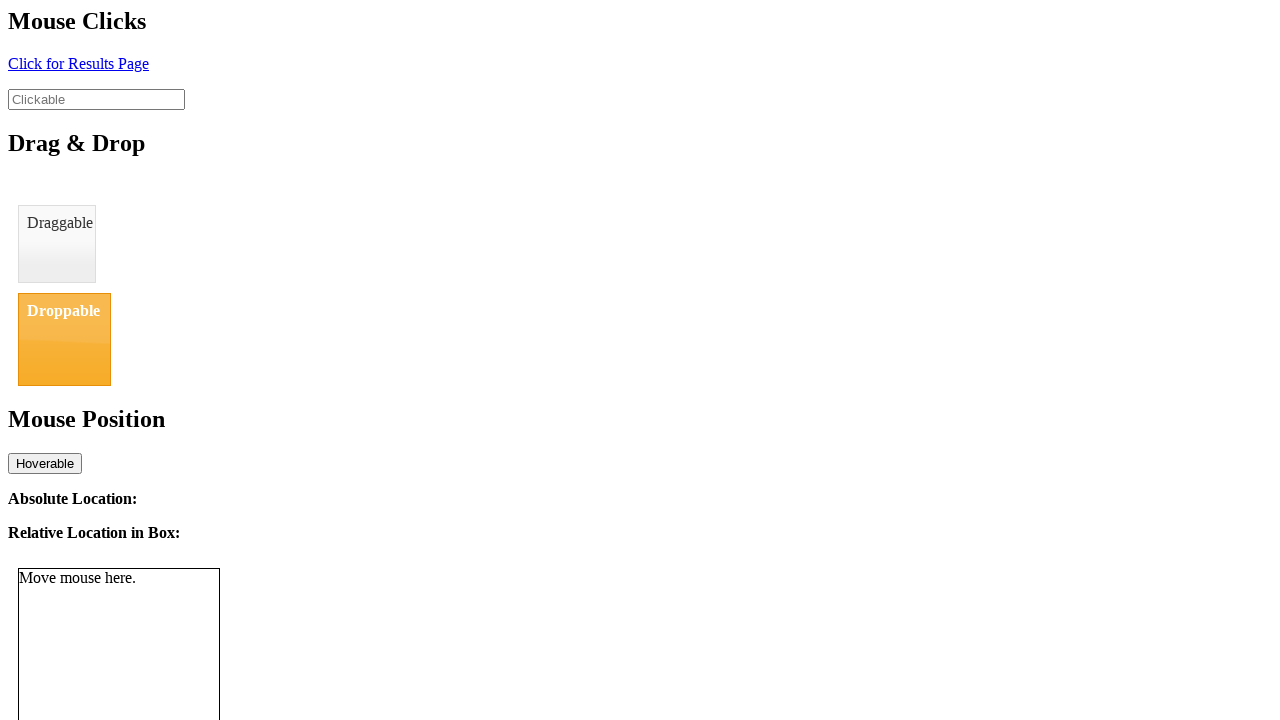

Navigated to mouse interaction test page
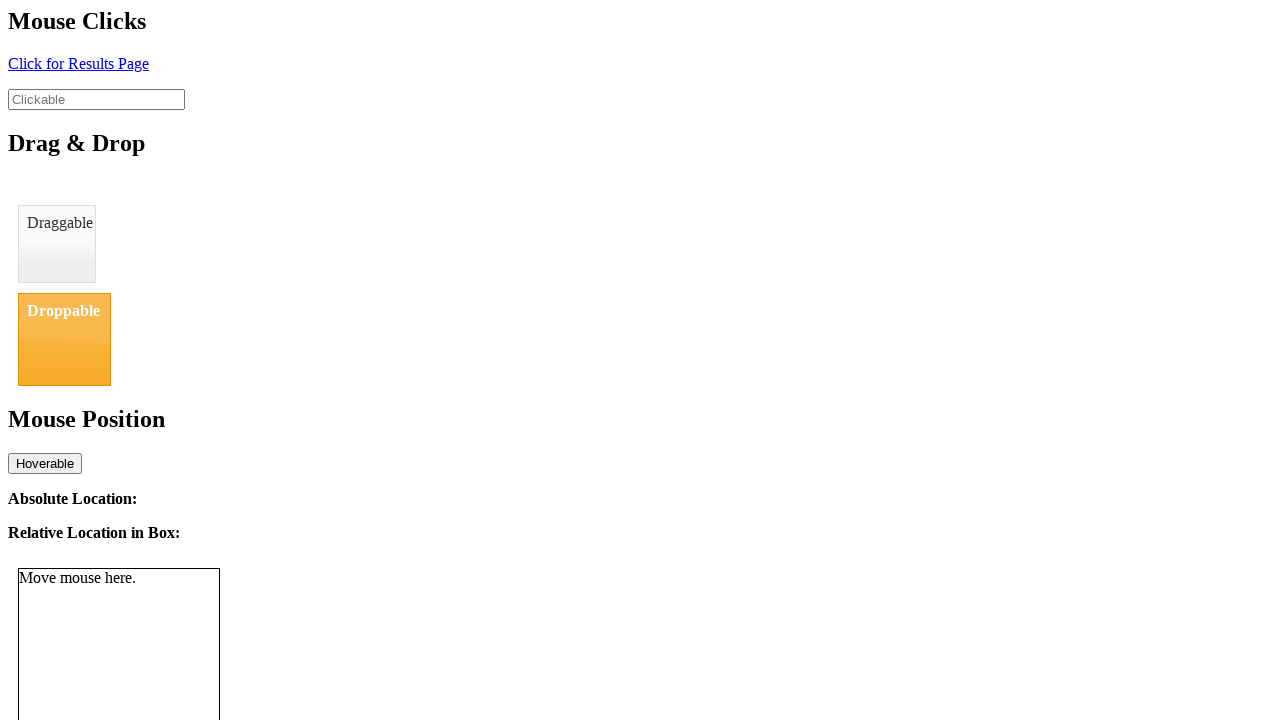

Performed click and hold on clickable element for 1 second at (96, 99) on #clickable
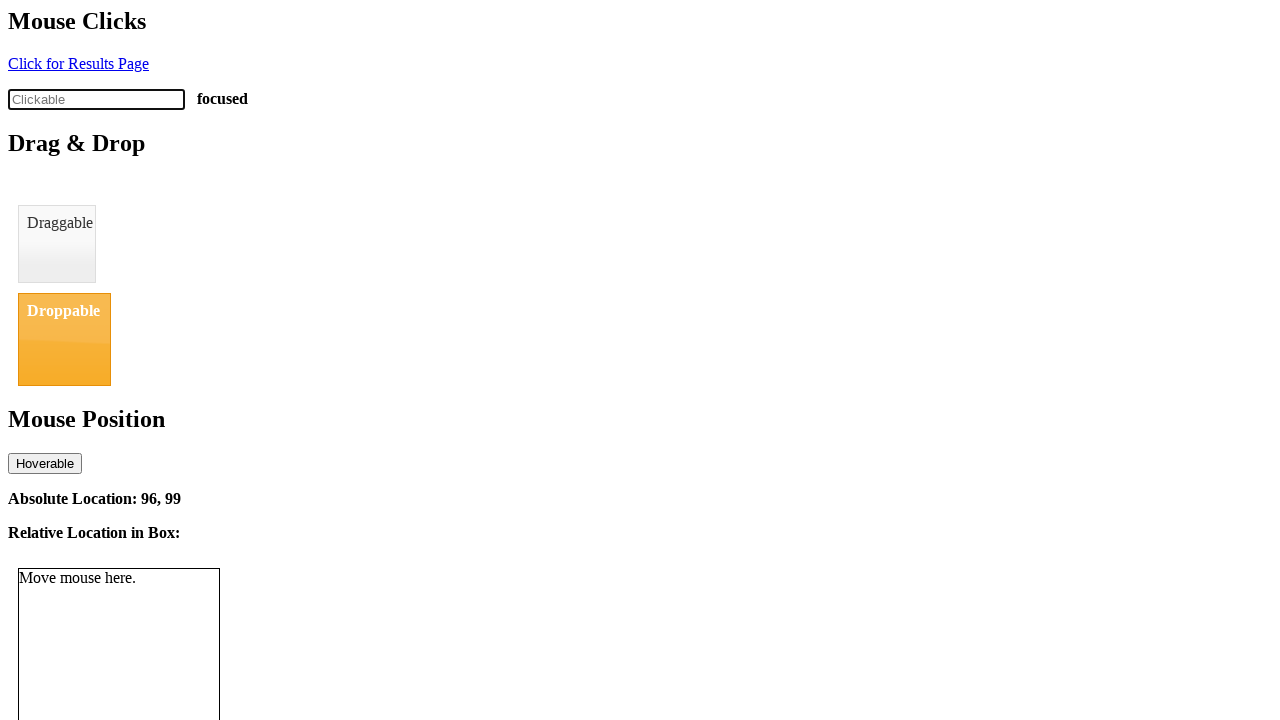

Click status element is now visible
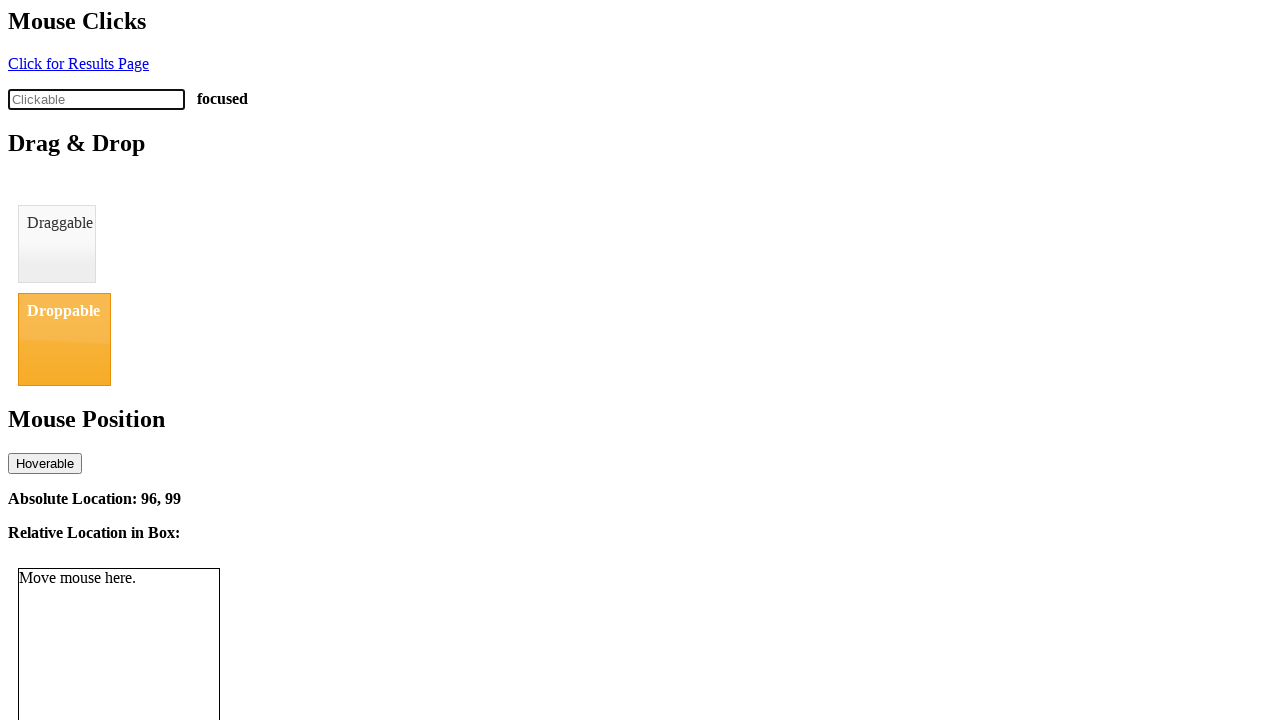

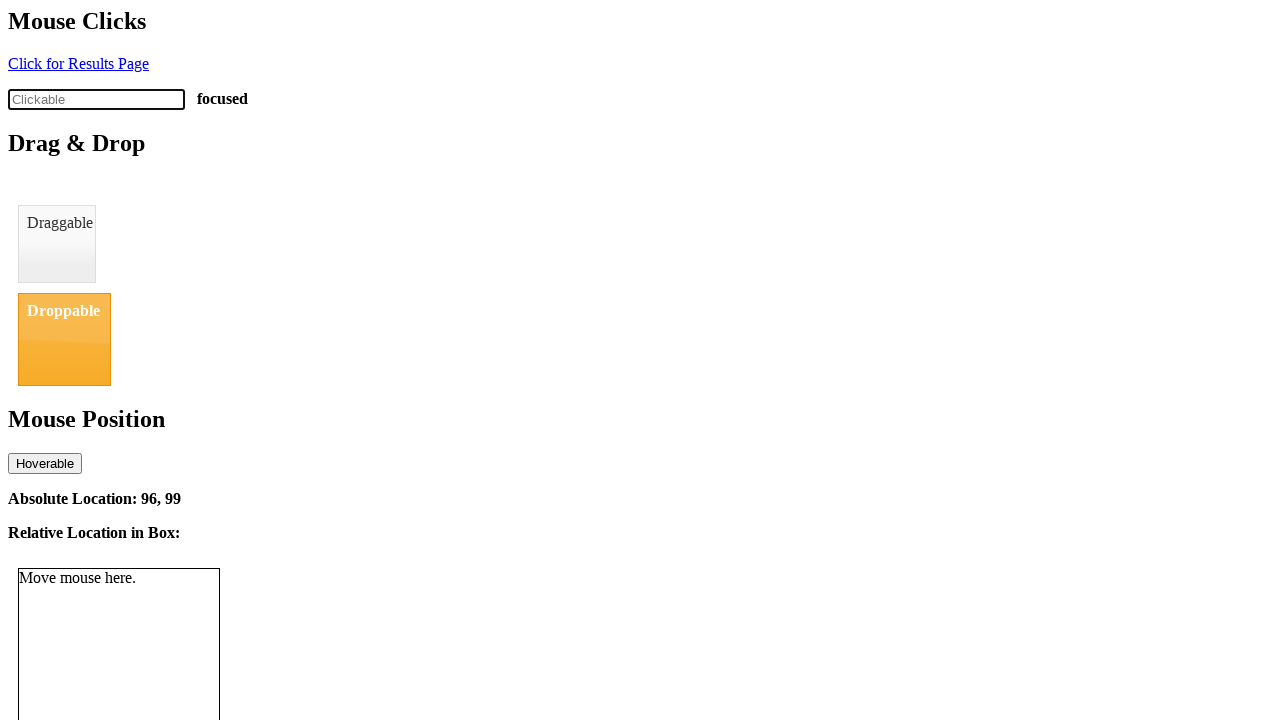